Navigates to a Mars news page, waits for content to load, then visits a JPL Space images page and clicks a button to view the full featured image.

Starting URL: https://data-class-mars.s3.amazonaws.com/Mars/index.html

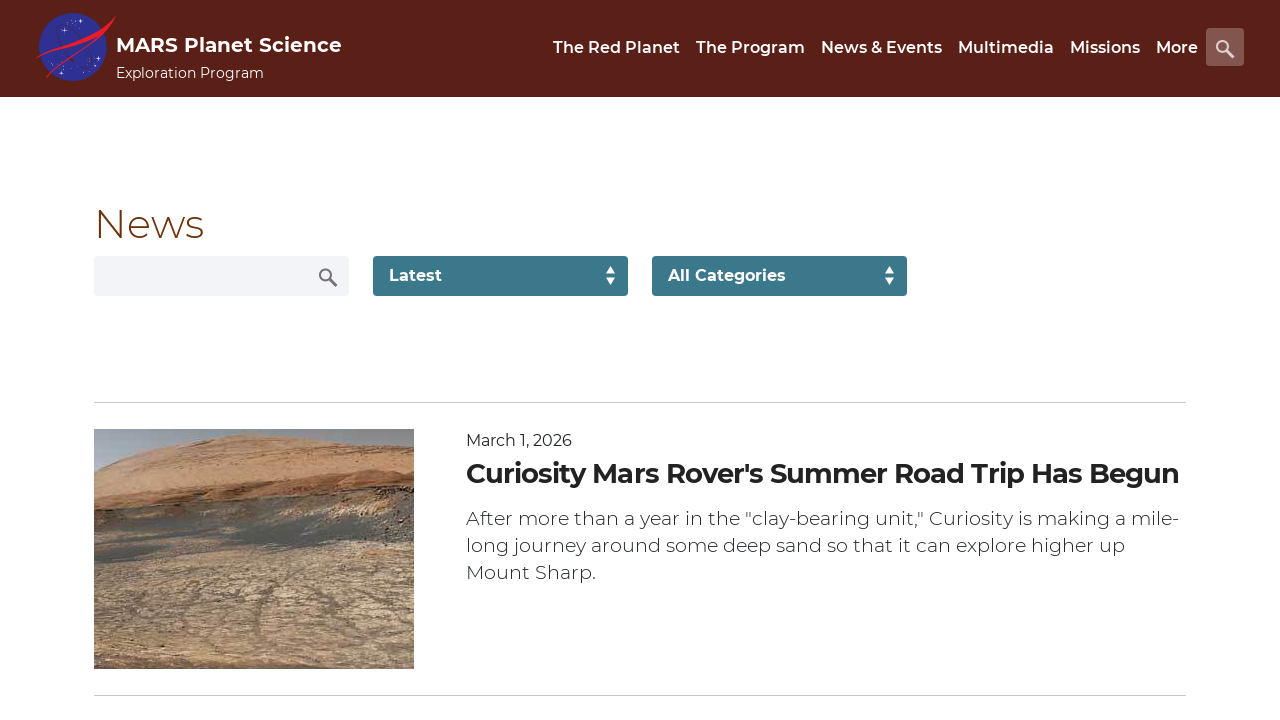

Waited for Mars news content to load
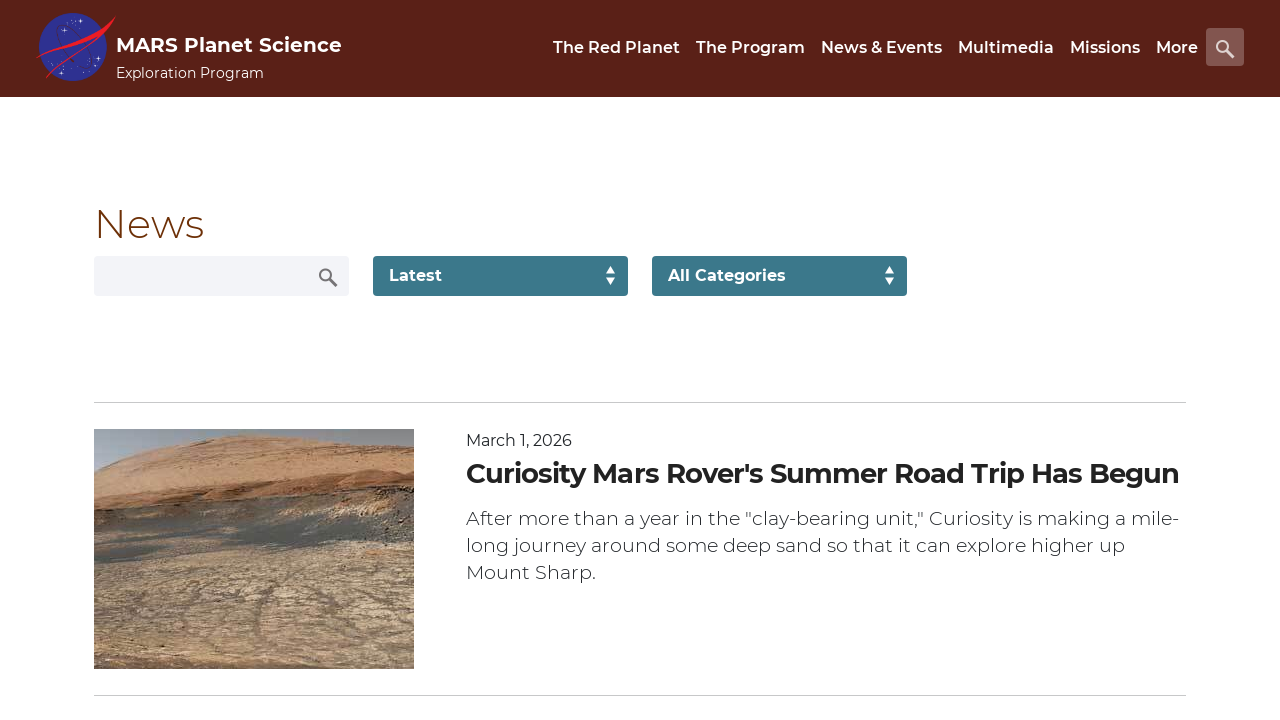

Navigated to JPL Space images page
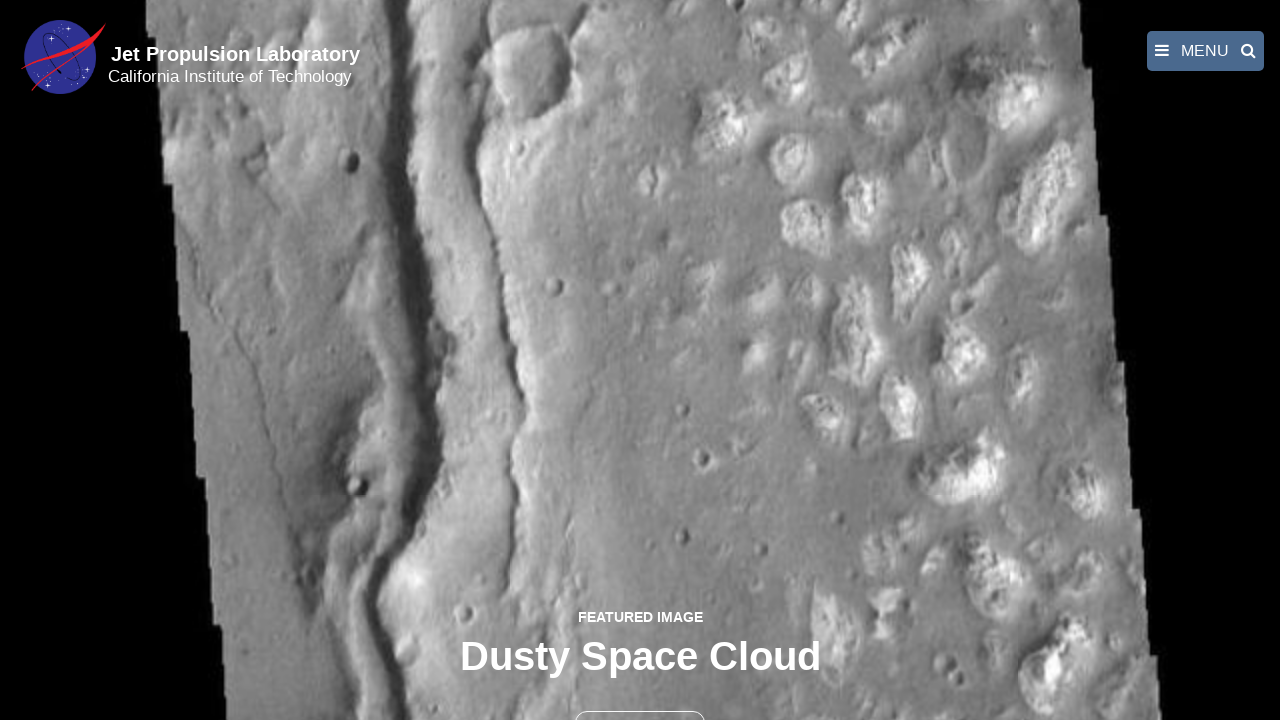

Clicked the full image button at (640, 699) on button >> nth=1
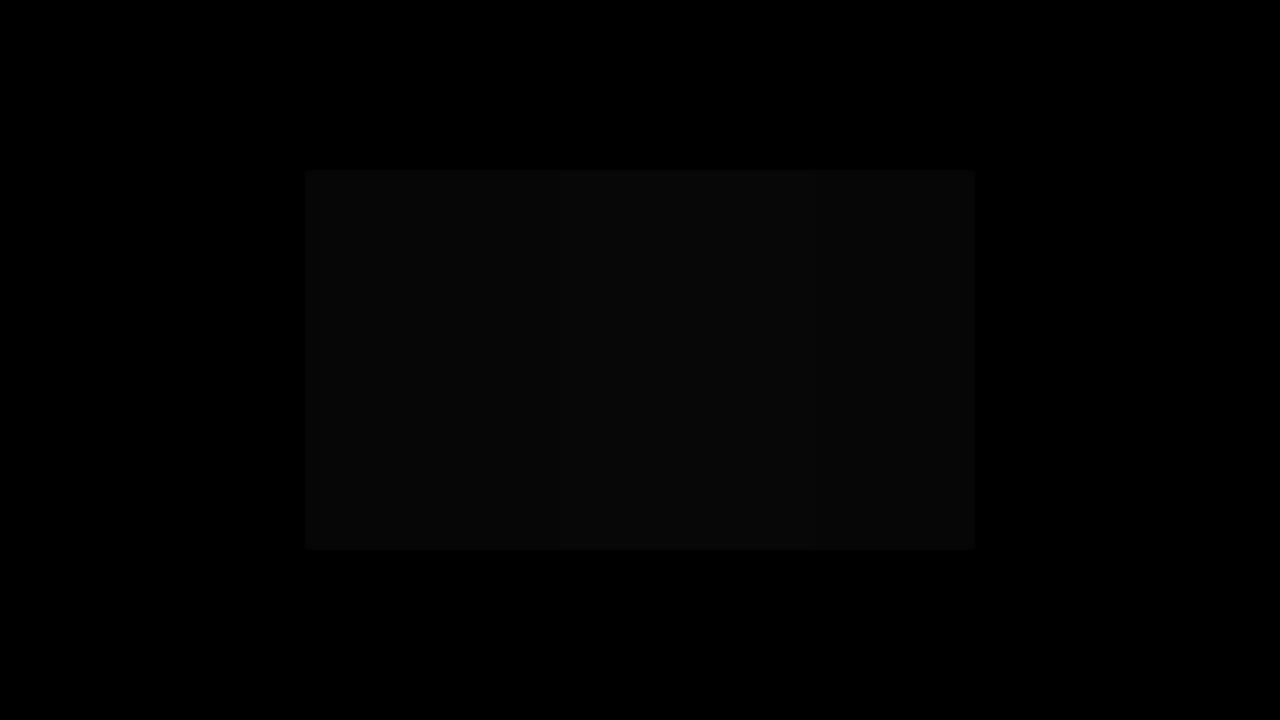

Waited for full featured image to display
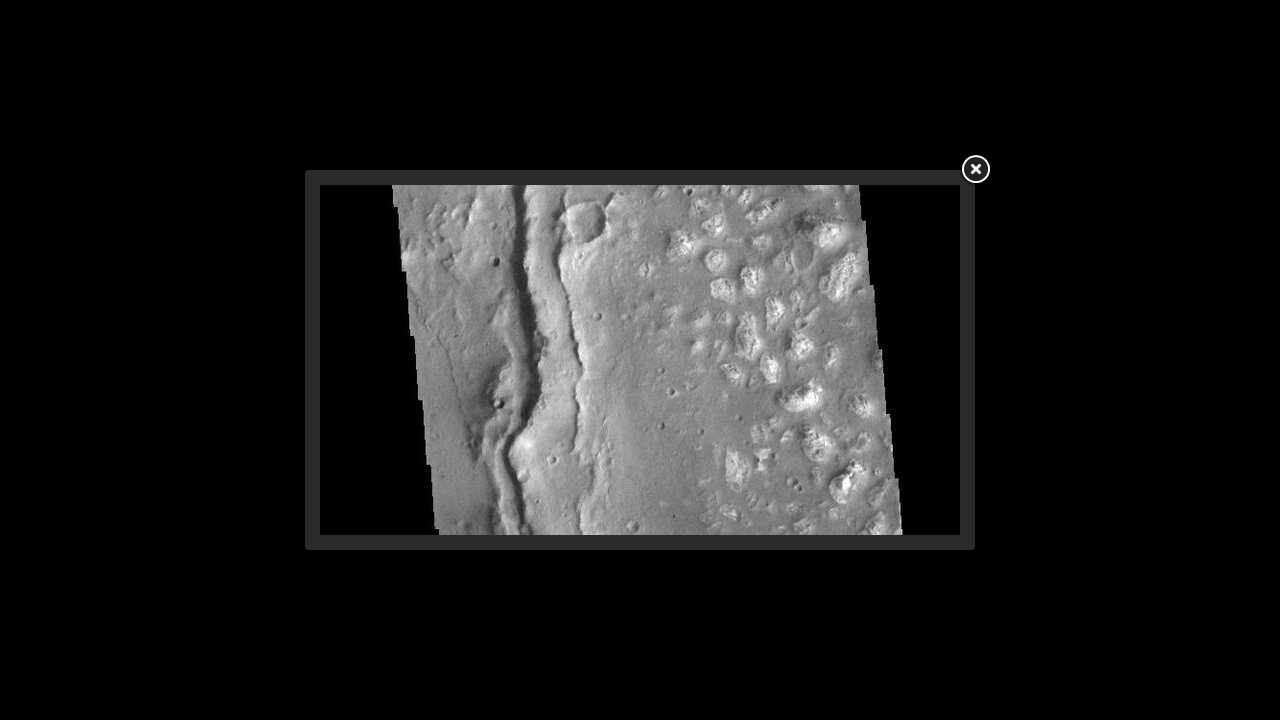

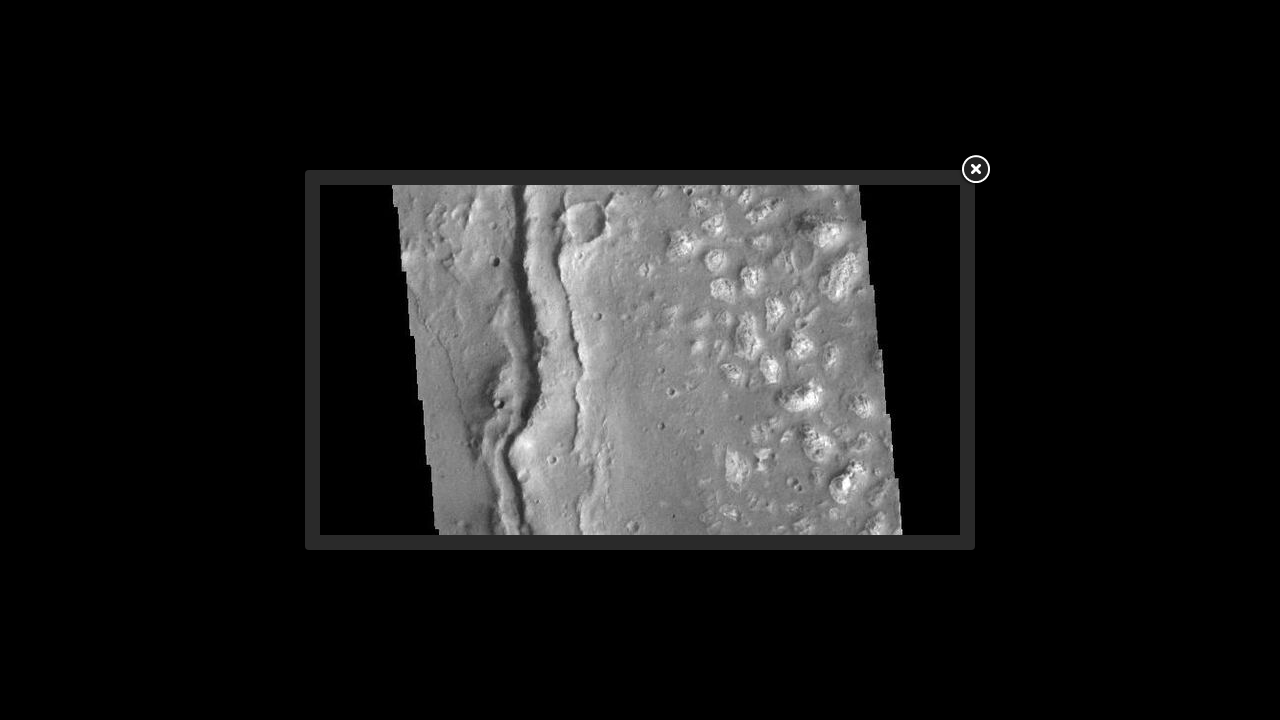